Verifies that the OrangeHRM logo is displayed on the login page

Starting URL: https://opensource-demo.orangehrmlive.com/web/index.php/auth/login

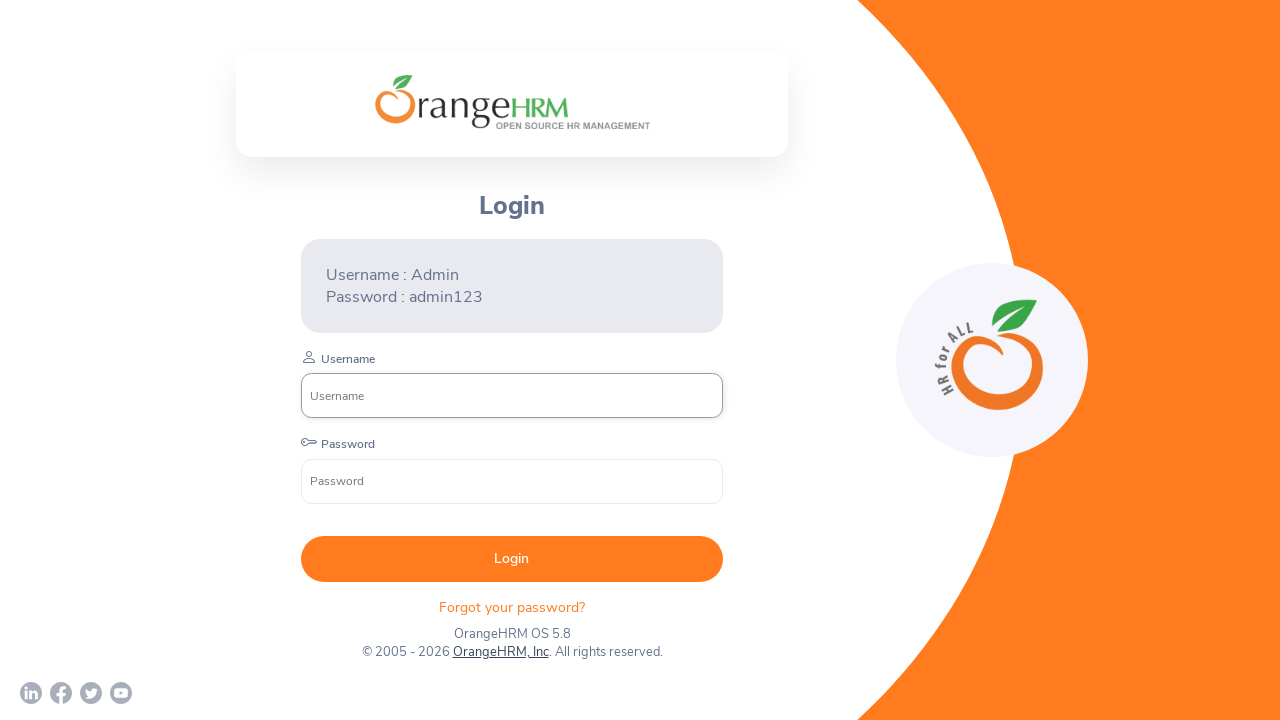

Waited for OrangeHRM logo to load on login page
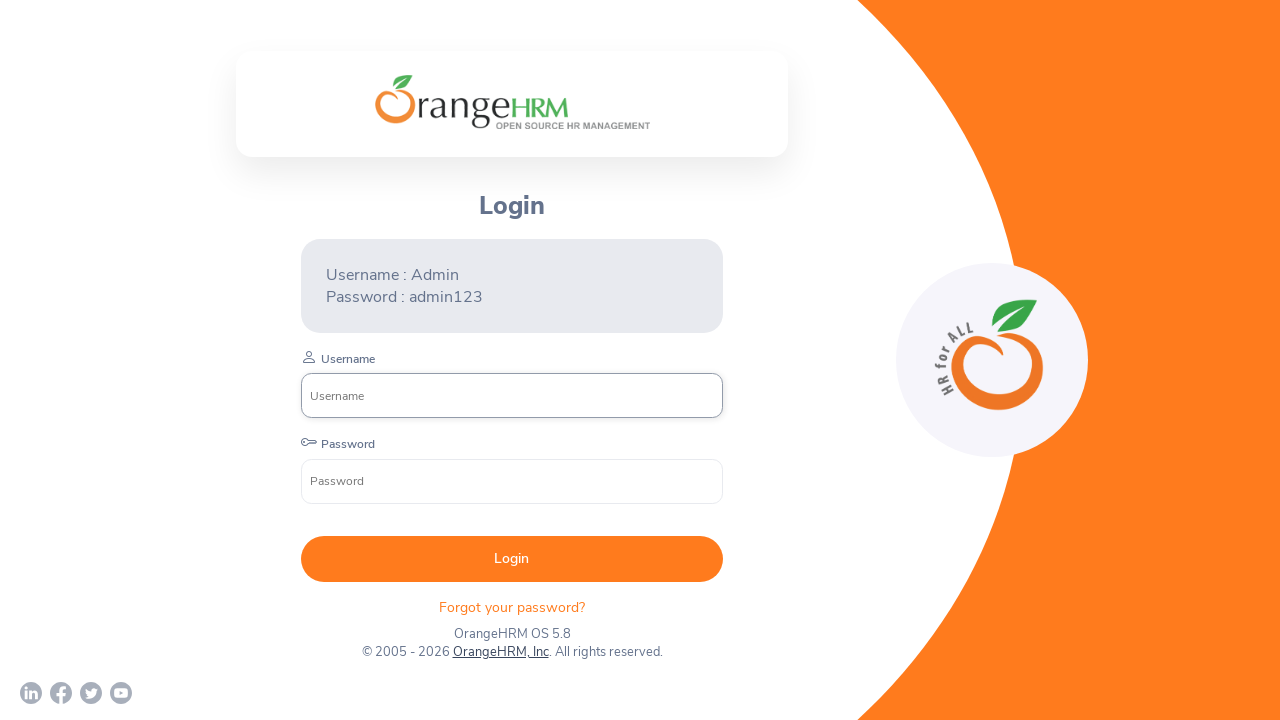

Verified OrangeHRM logo is visible
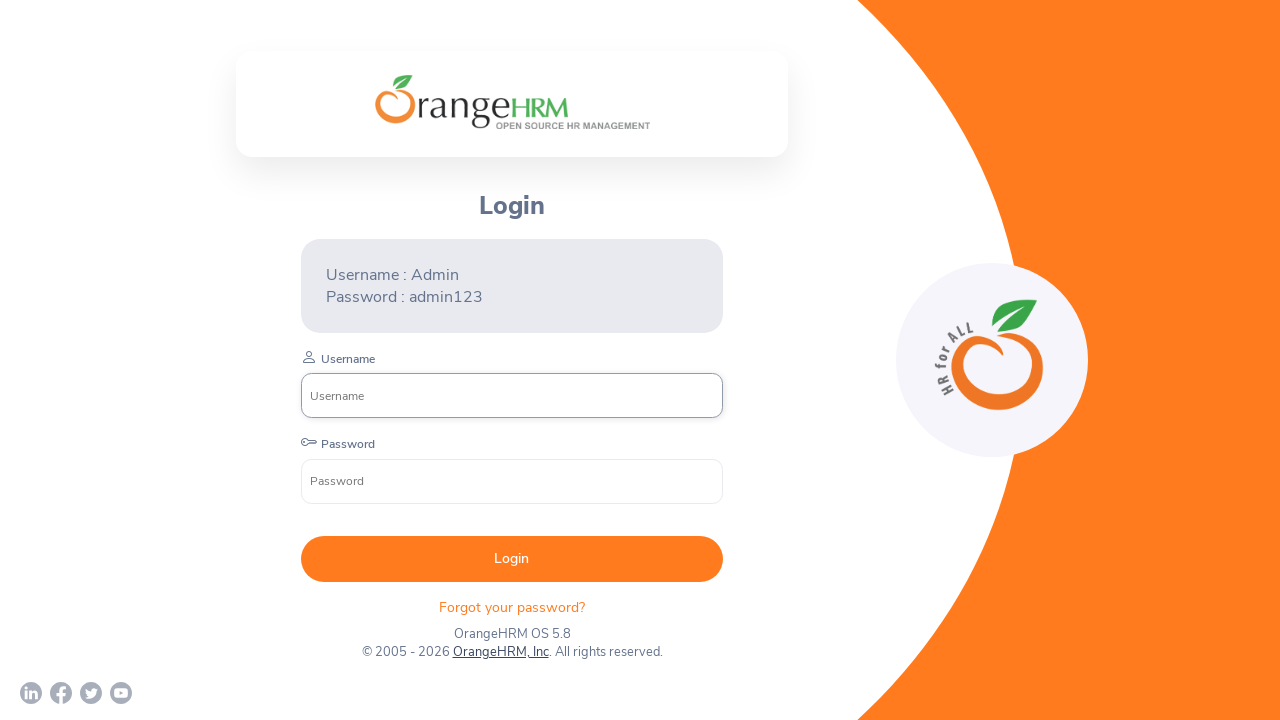

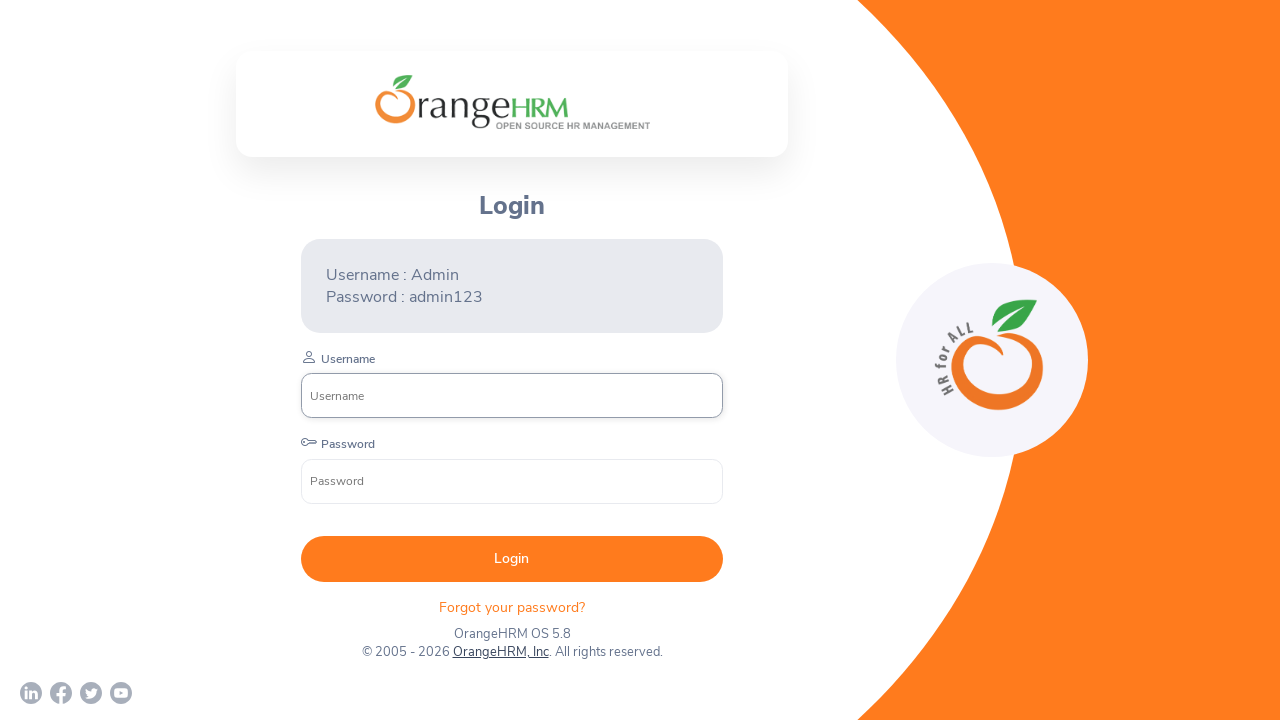